Tests that a todo item is removed when edited to an empty string

Starting URL: https://demo.playwright.dev/todomvc

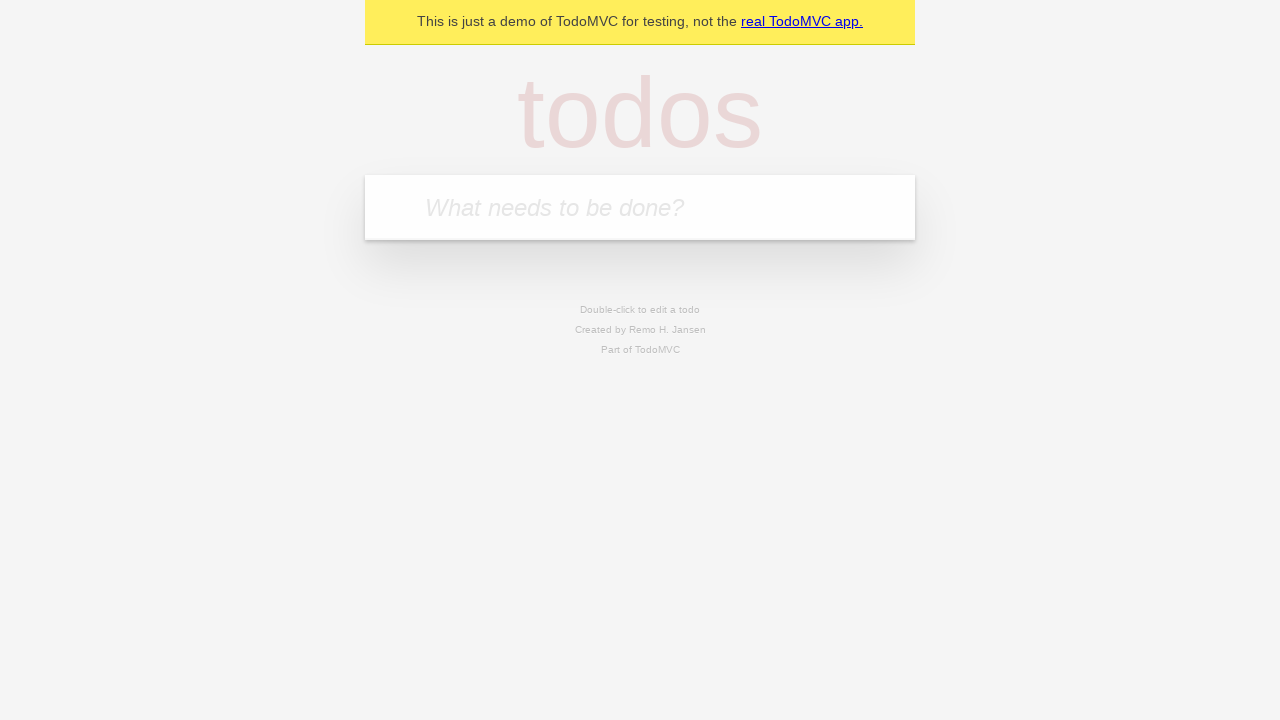

Filled todo input with 'buy some cheese' on internal:attr=[placeholder="What needs to be done?"i]
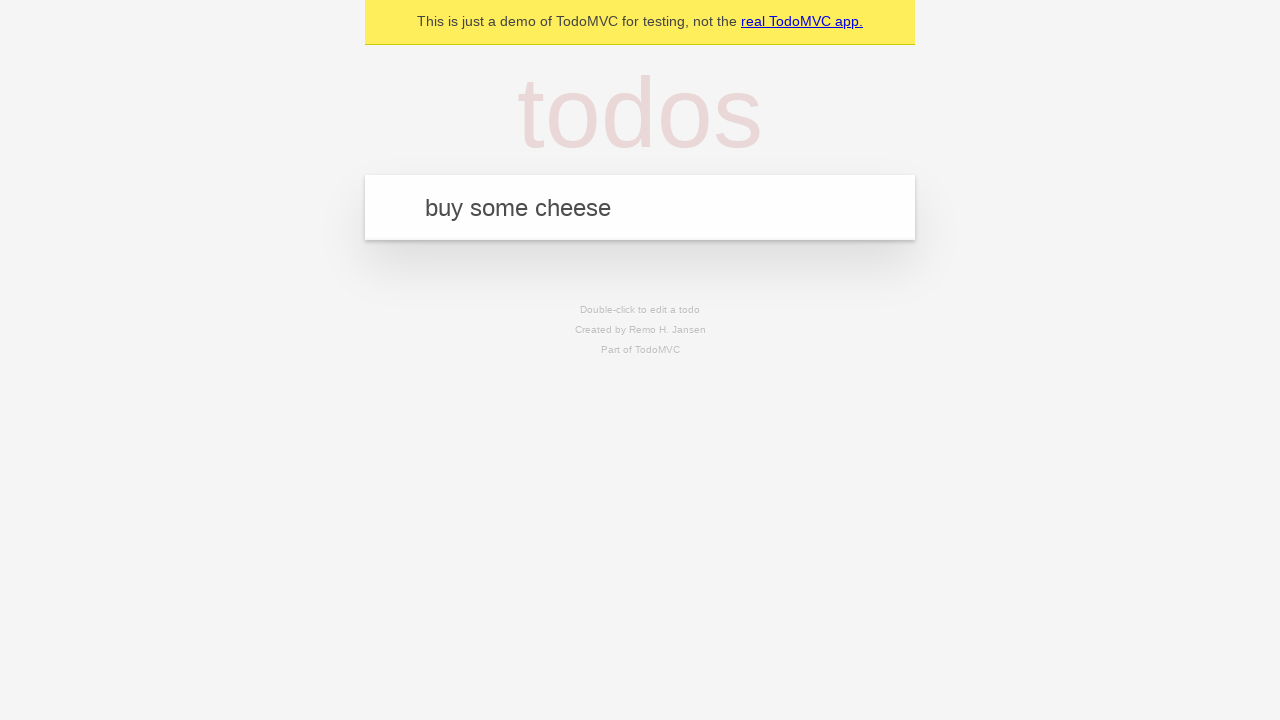

Pressed Enter to create first todo item on internal:attr=[placeholder="What needs to be done?"i]
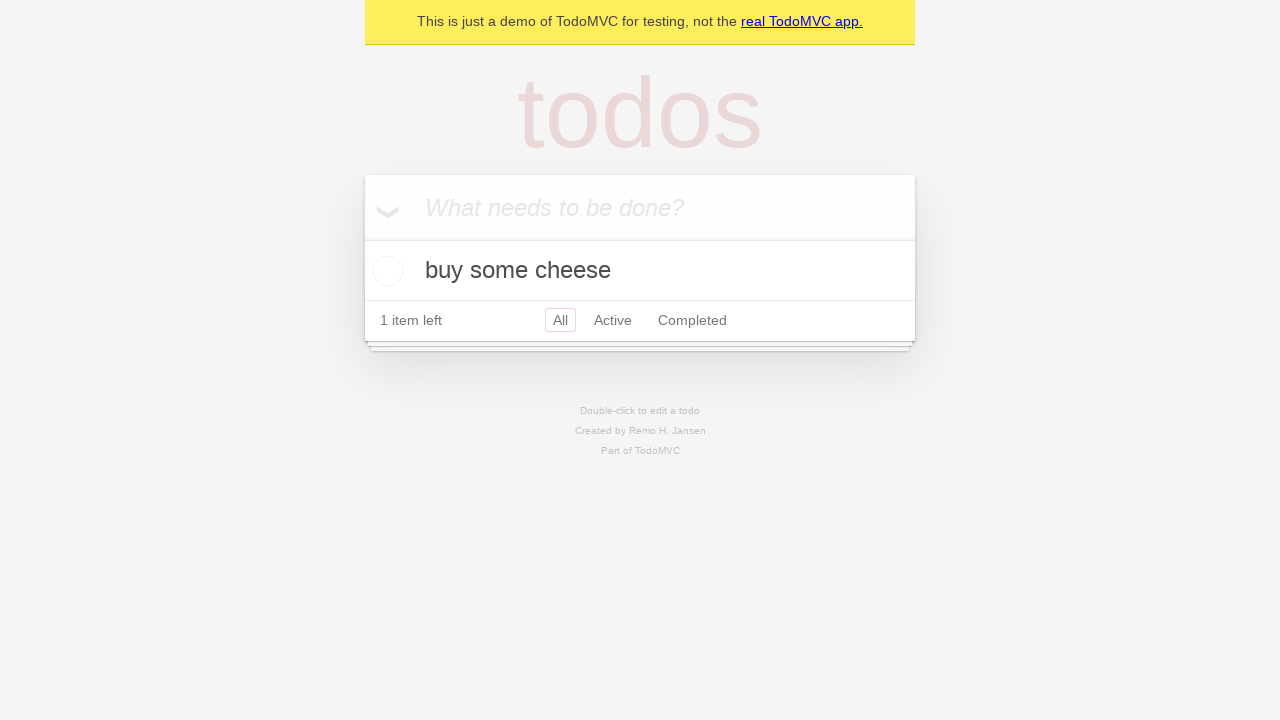

Filled todo input with 'feed the cat' on internal:attr=[placeholder="What needs to be done?"i]
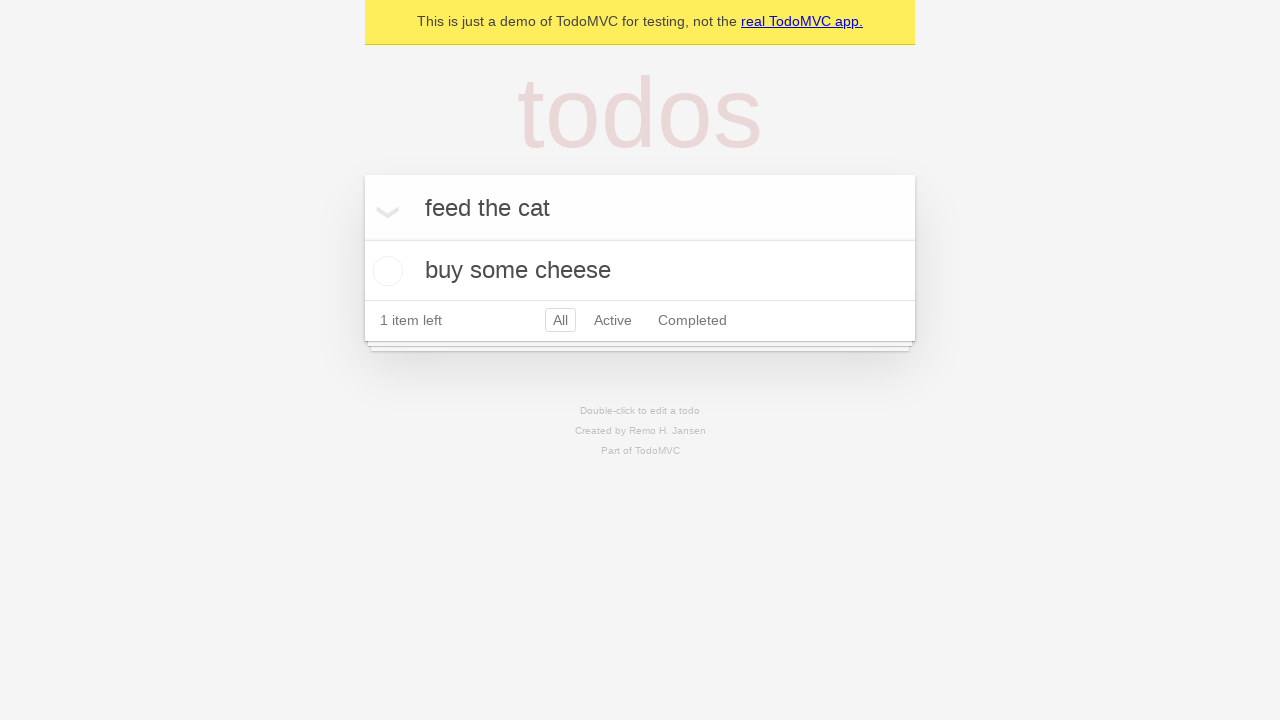

Pressed Enter to create second todo item on internal:attr=[placeholder="What needs to be done?"i]
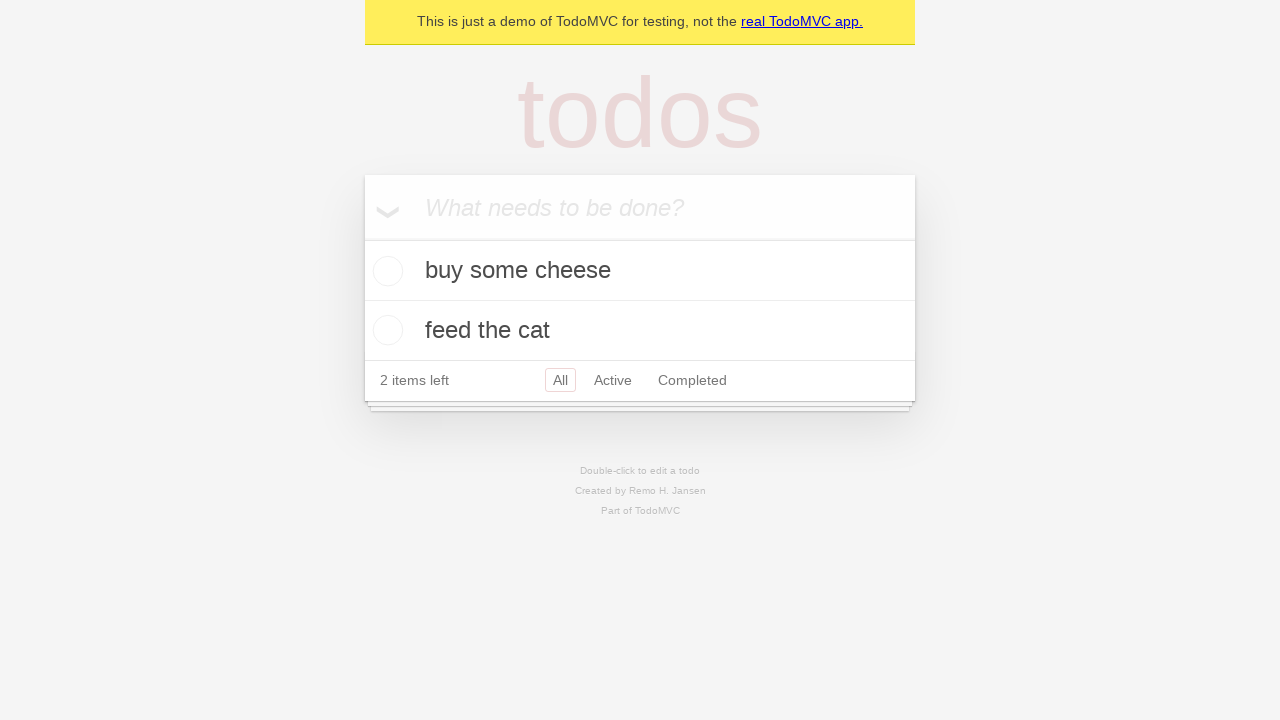

Filled todo input with 'book a doctors appointment' on internal:attr=[placeholder="What needs to be done?"i]
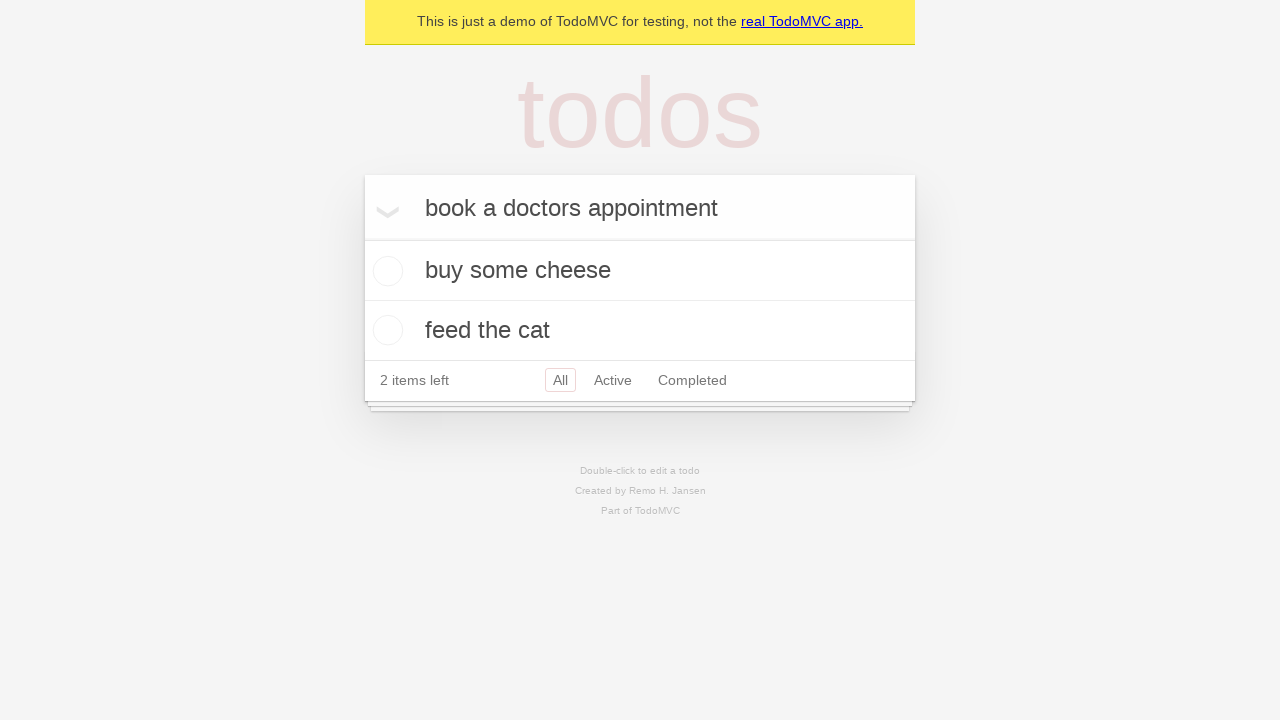

Pressed Enter to create third todo item on internal:attr=[placeholder="What needs to be done?"i]
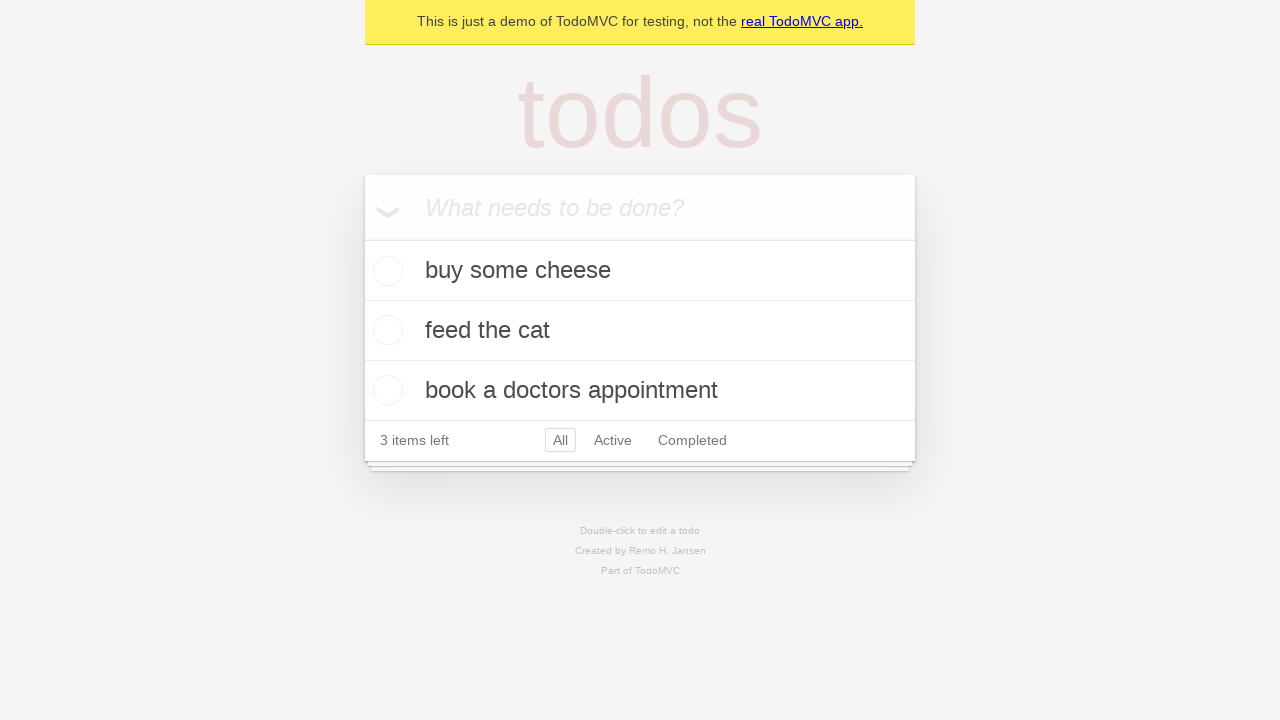

Double-clicked second todo item to enter edit mode at (640, 331) on internal:testid=[data-testid="todo-item"s] >> nth=1
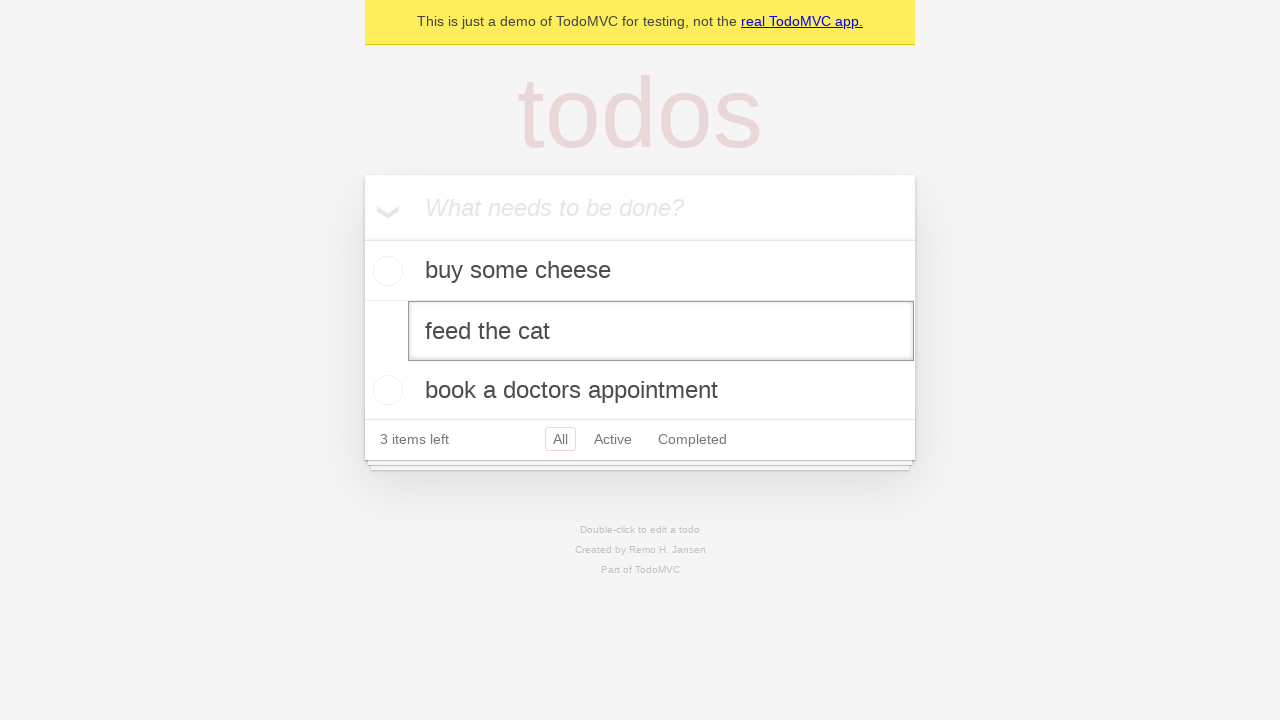

Cleared the edit textbox, leaving it empty on internal:testid=[data-testid="todo-item"s] >> nth=1 >> internal:role=textbox[nam
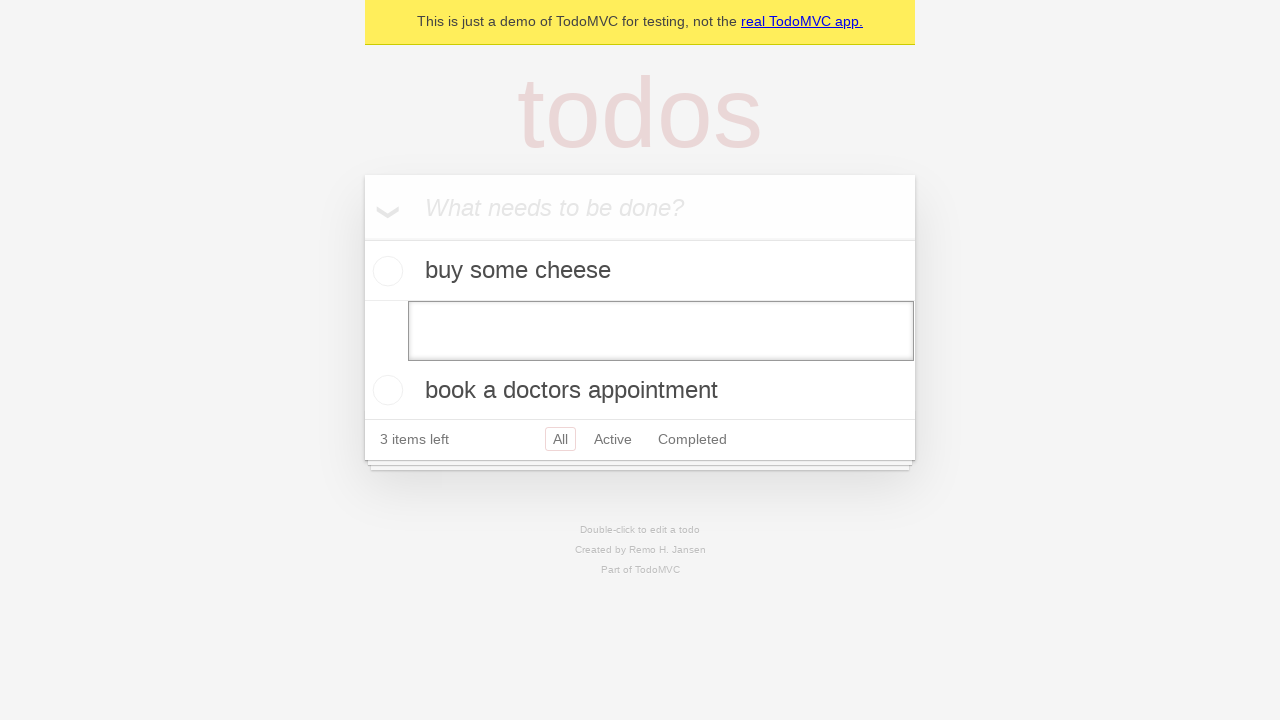

Pressed Enter to confirm empty edit and remove todo item on internal:testid=[data-testid="todo-item"s] >> nth=1 >> internal:role=textbox[nam
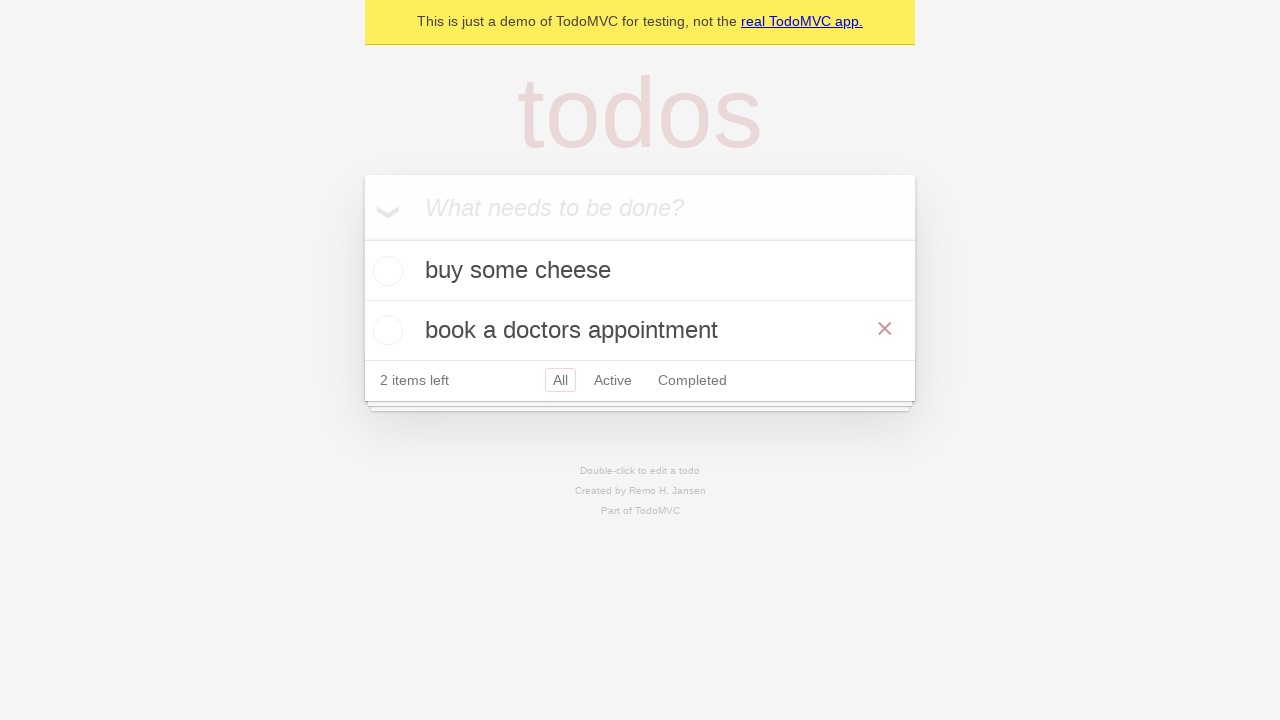

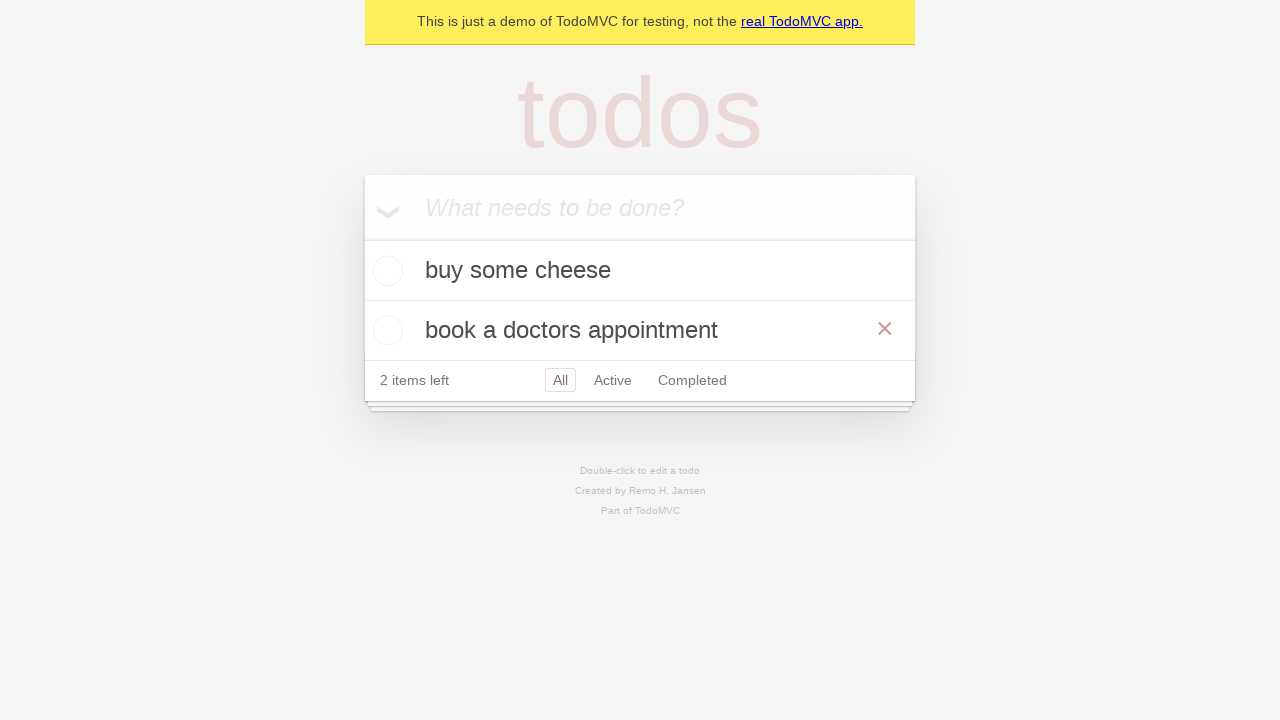